Tests flight search functionality by opening dropdown menus to select departure and destination cities, performing a flight search, and verifying that search results are displayed correctly with matching counts.

Starting URL: https://flights-app.pages.dev/

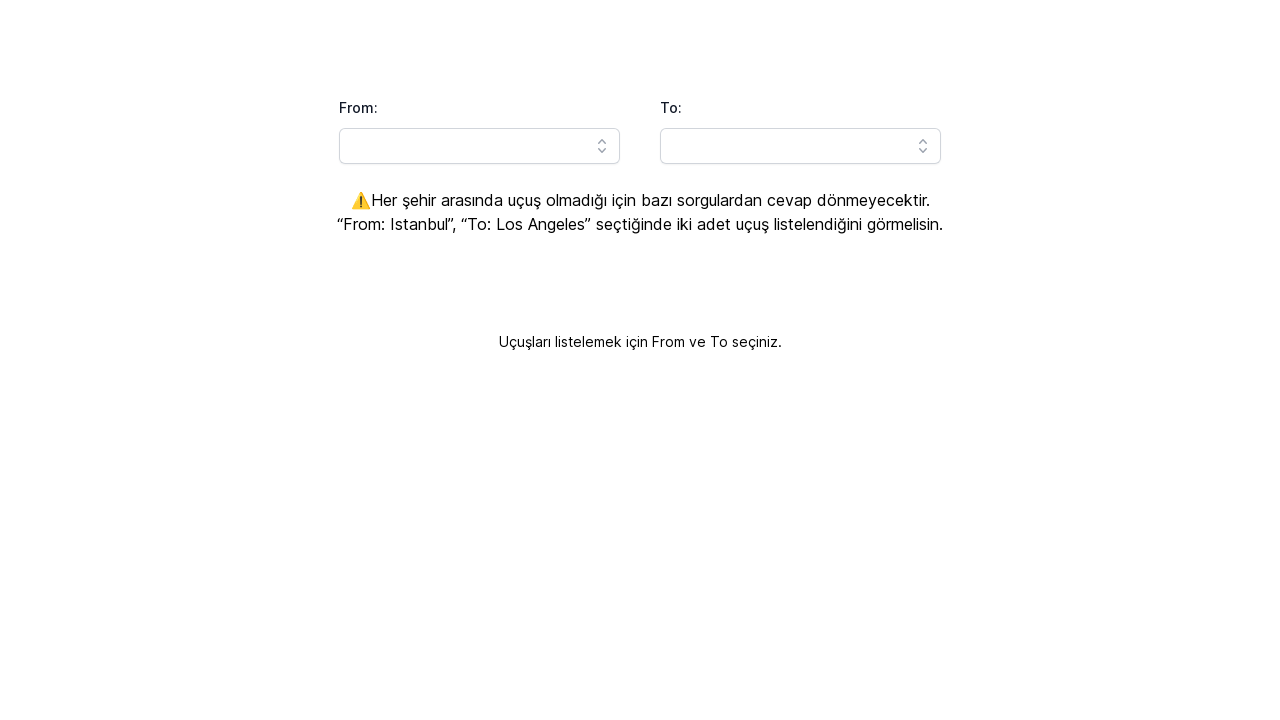

Clicked on departure city dropdown to open it at (602, 146) on //*[@id='headlessui-combobox-button-:R1a9lla:']
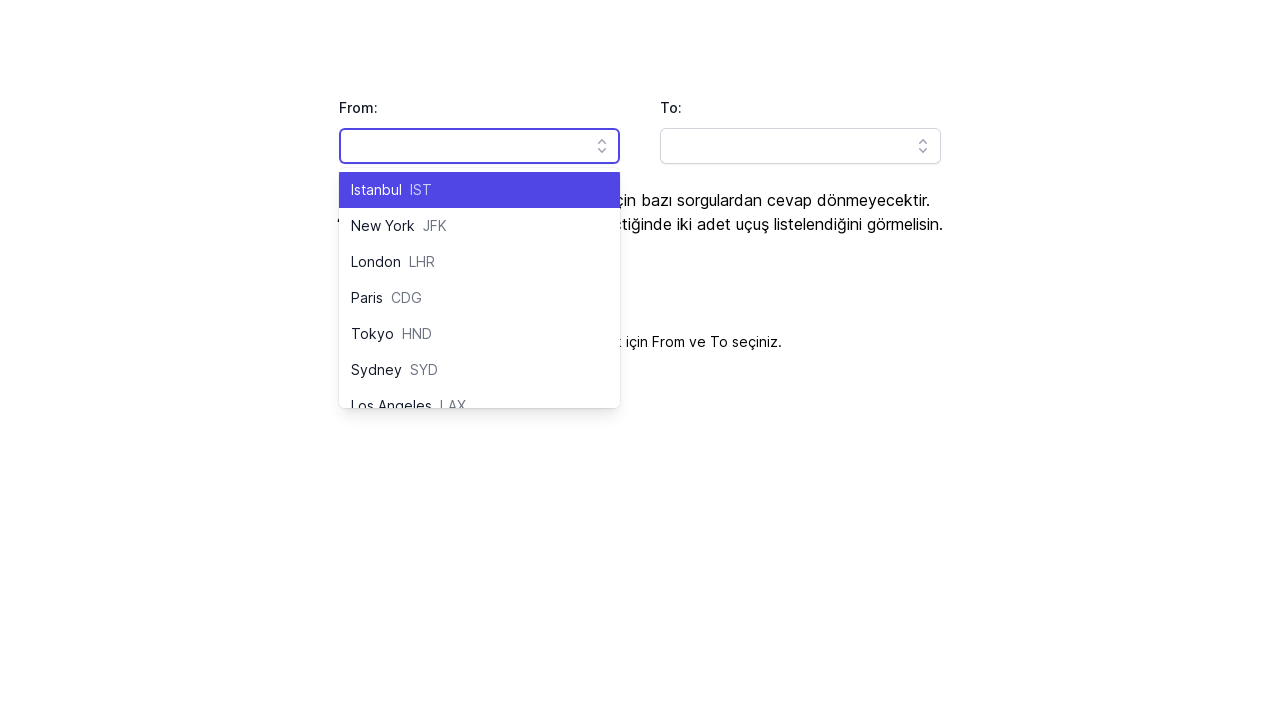

Retrieved departure city dropdown options
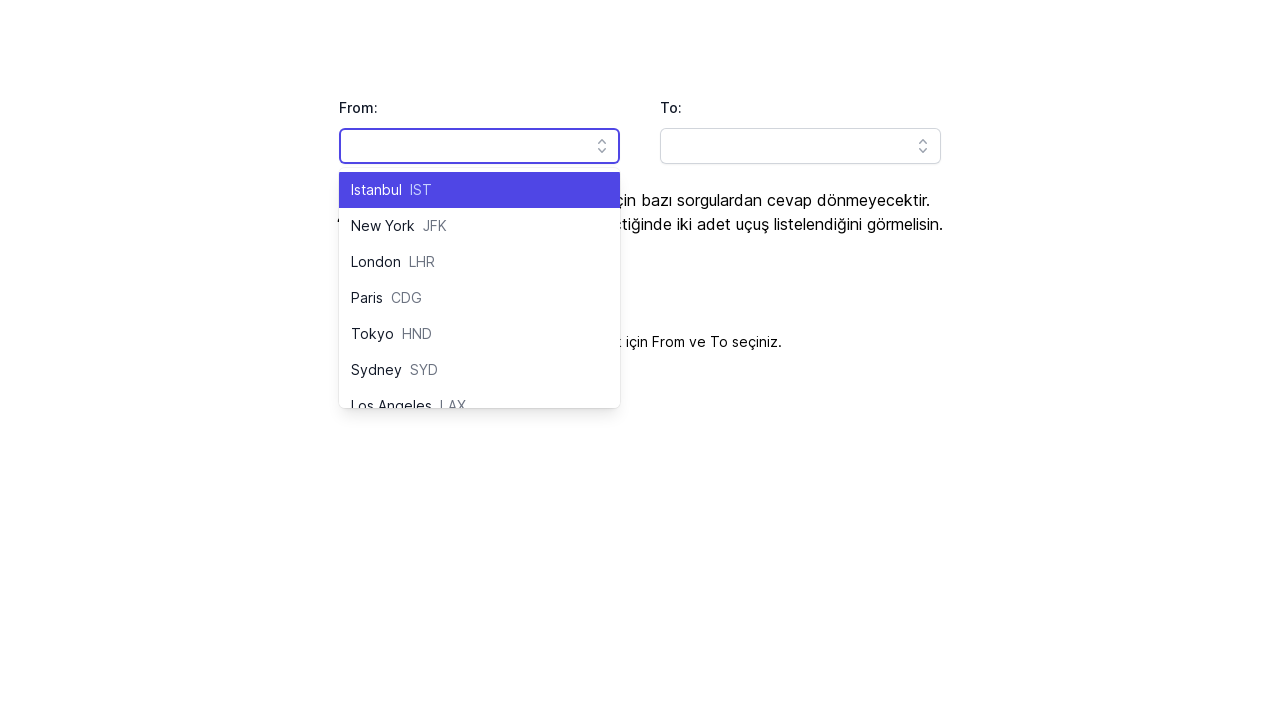

Selected departure city: Istanbul
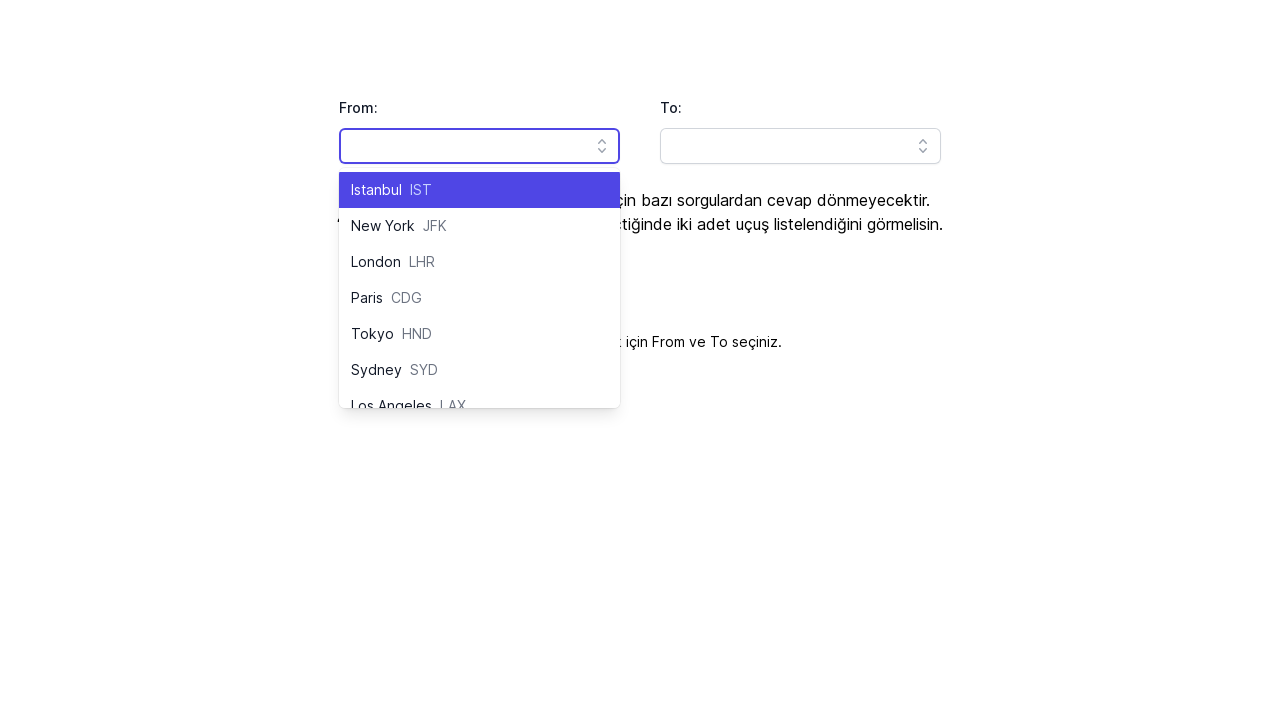

Closed departure dropdown by clicking body at (640, 360) on body
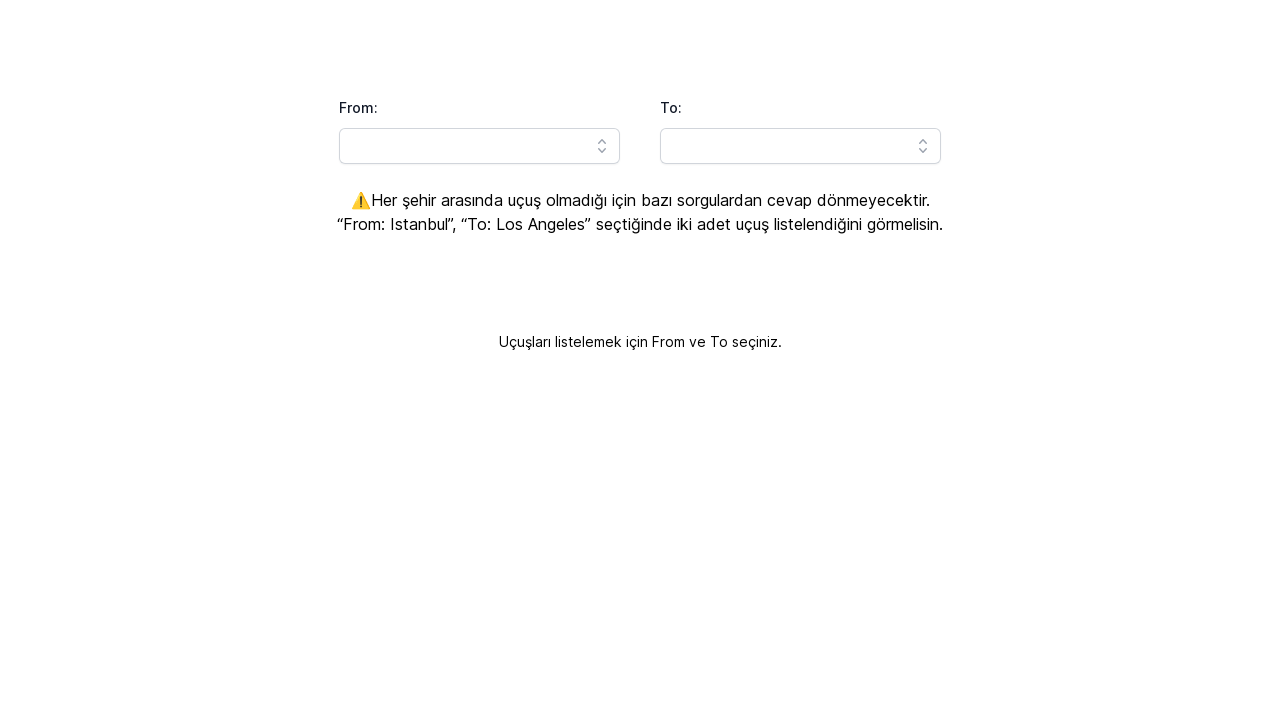

Clicked on destination city dropdown to open it at (923, 146) on //*[@id='headlessui-combobox-button-:R1ahlla:']
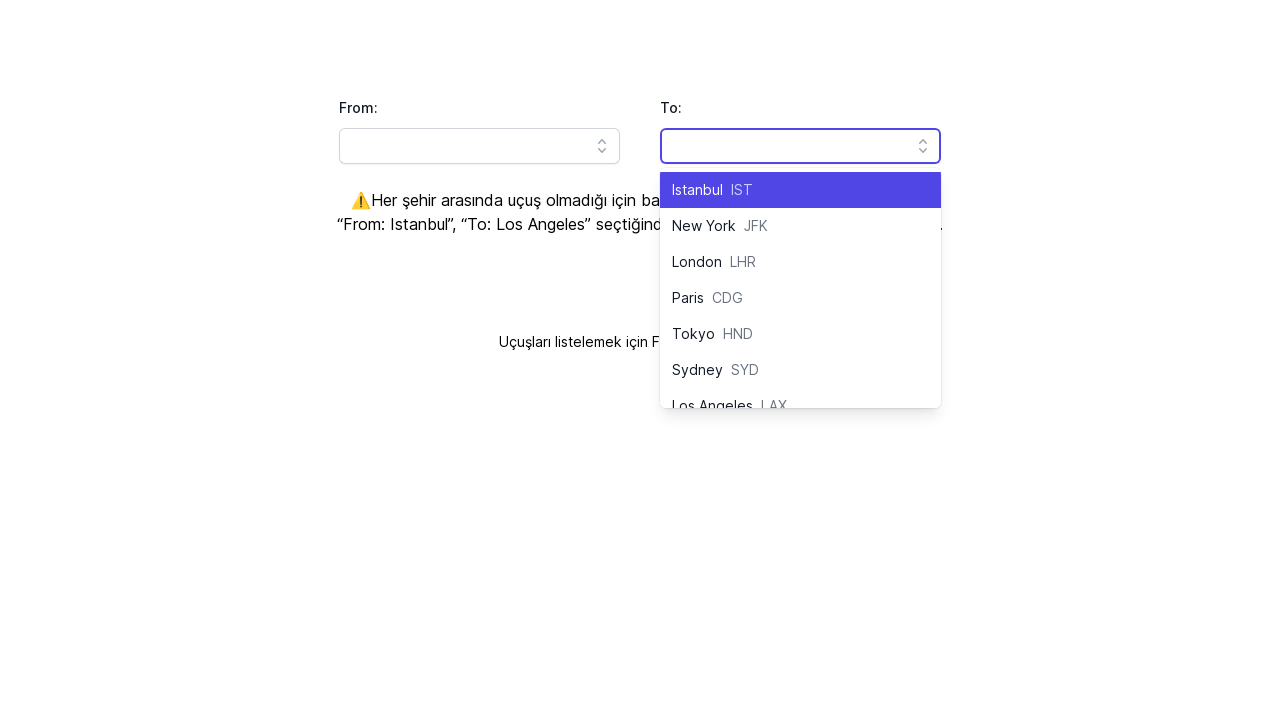

Retrieved destination city dropdown options
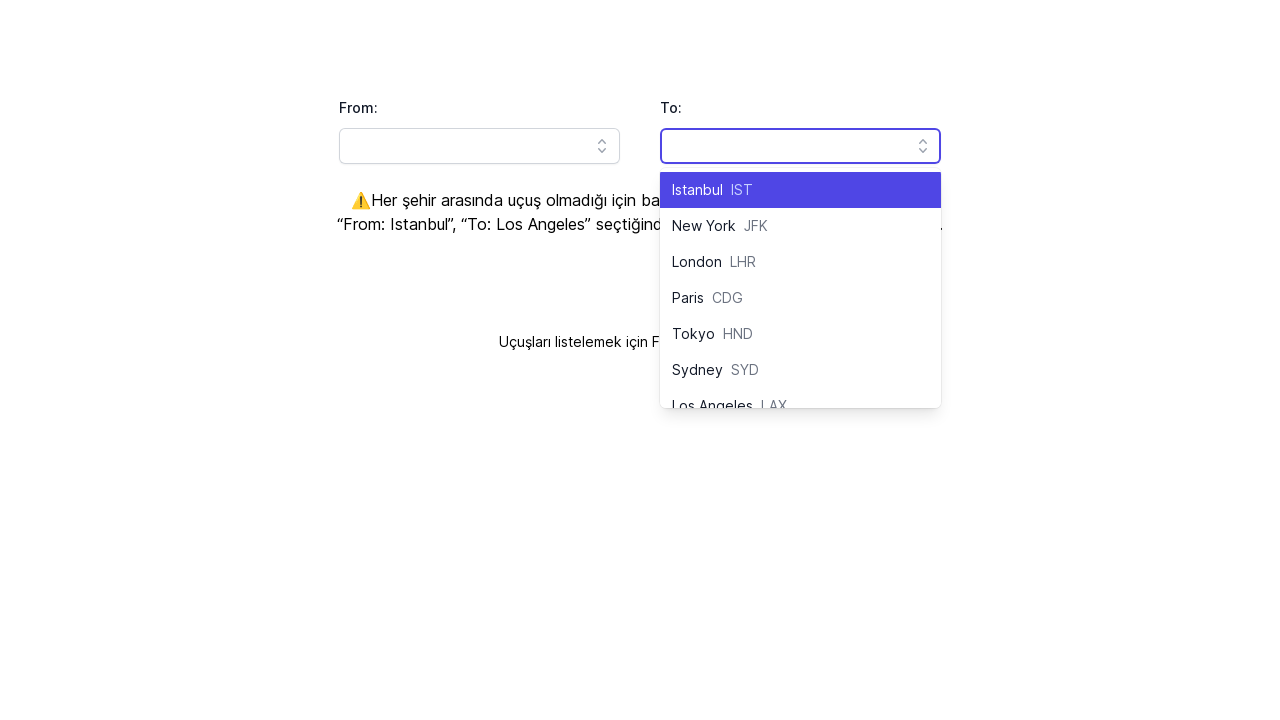

Selected destination city: New York
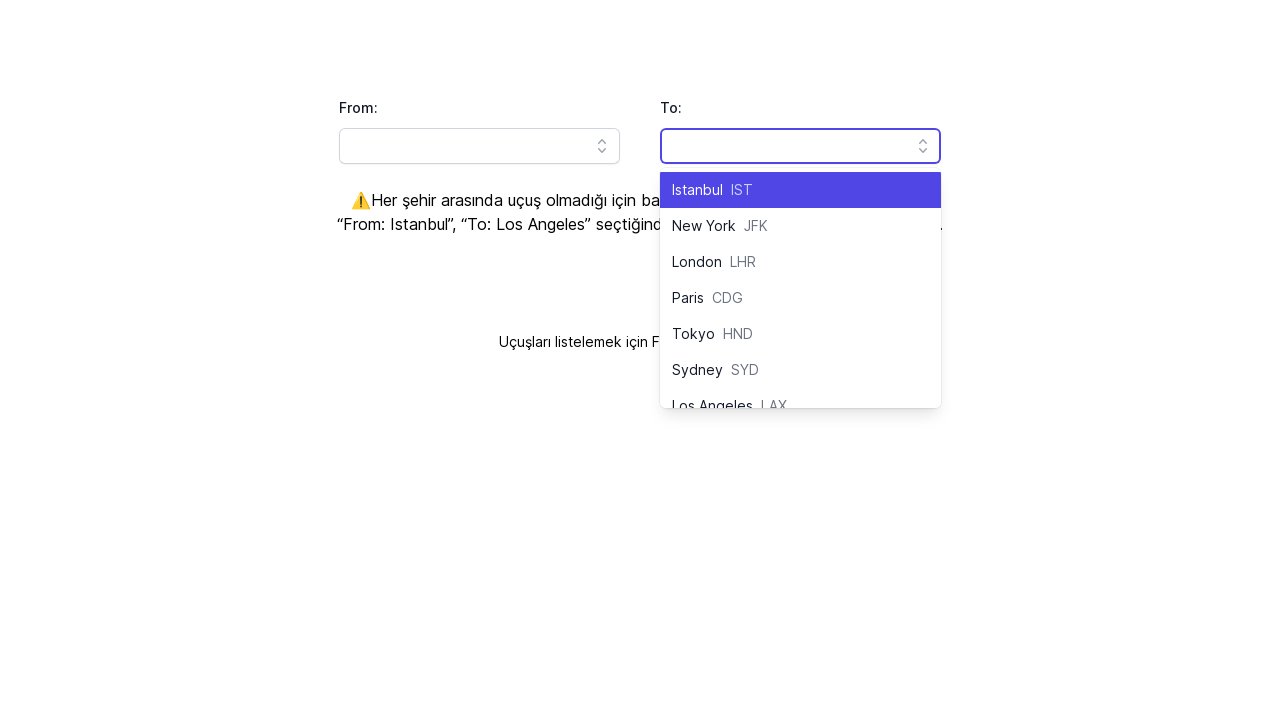

Closed destination dropdown by clicking body at (640, 360) on body
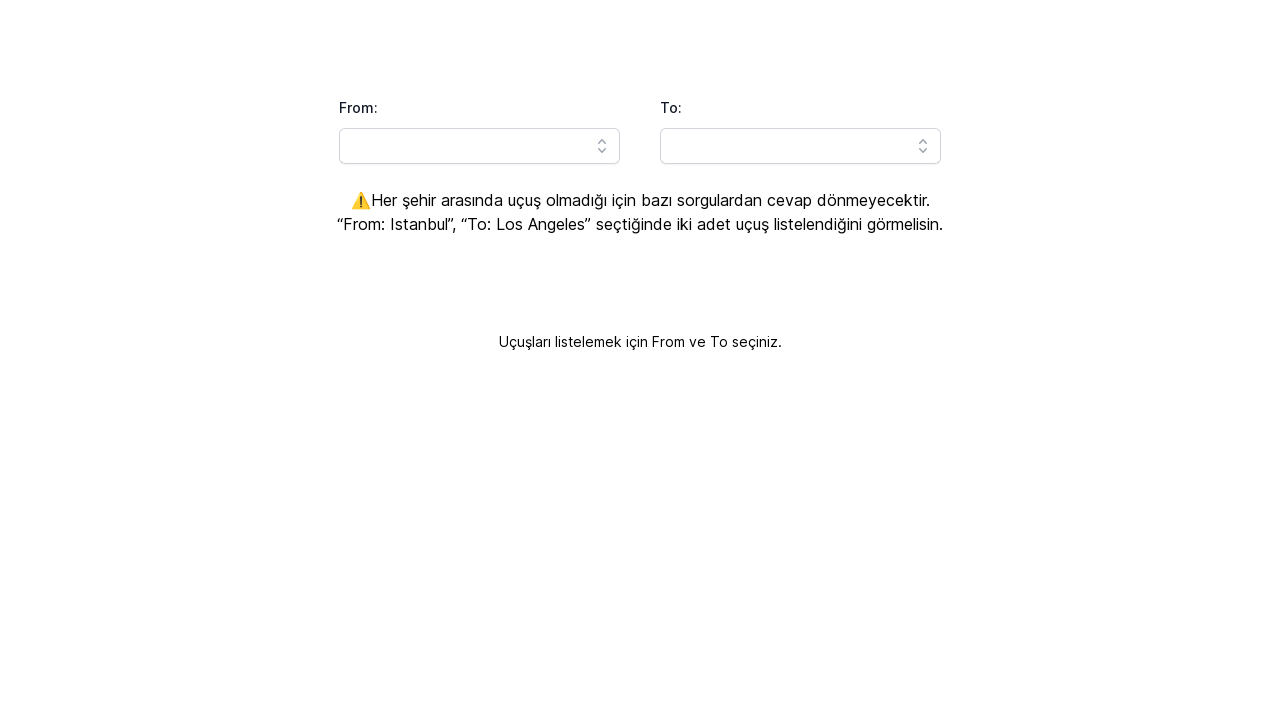

Filled departure city field with Istanbul on //*[@id='headlessui-combobox-input-:Rq9lla:']
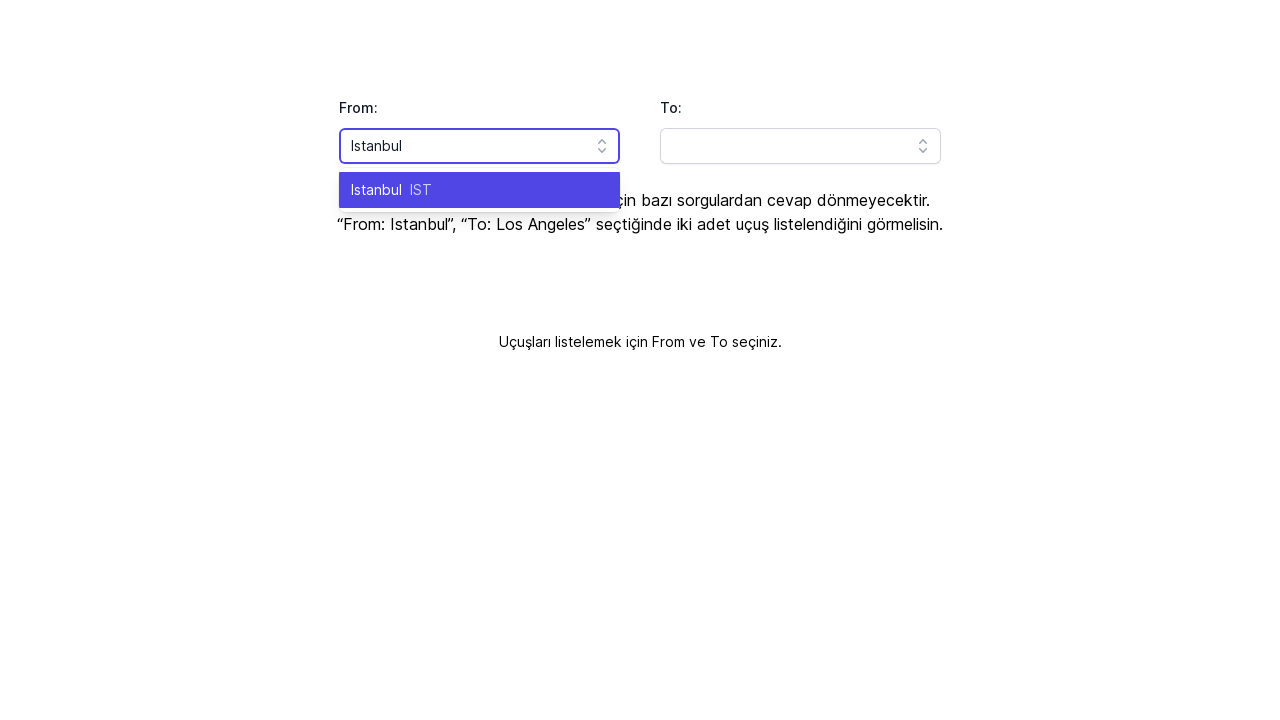

Pressed Enter to confirm departure city
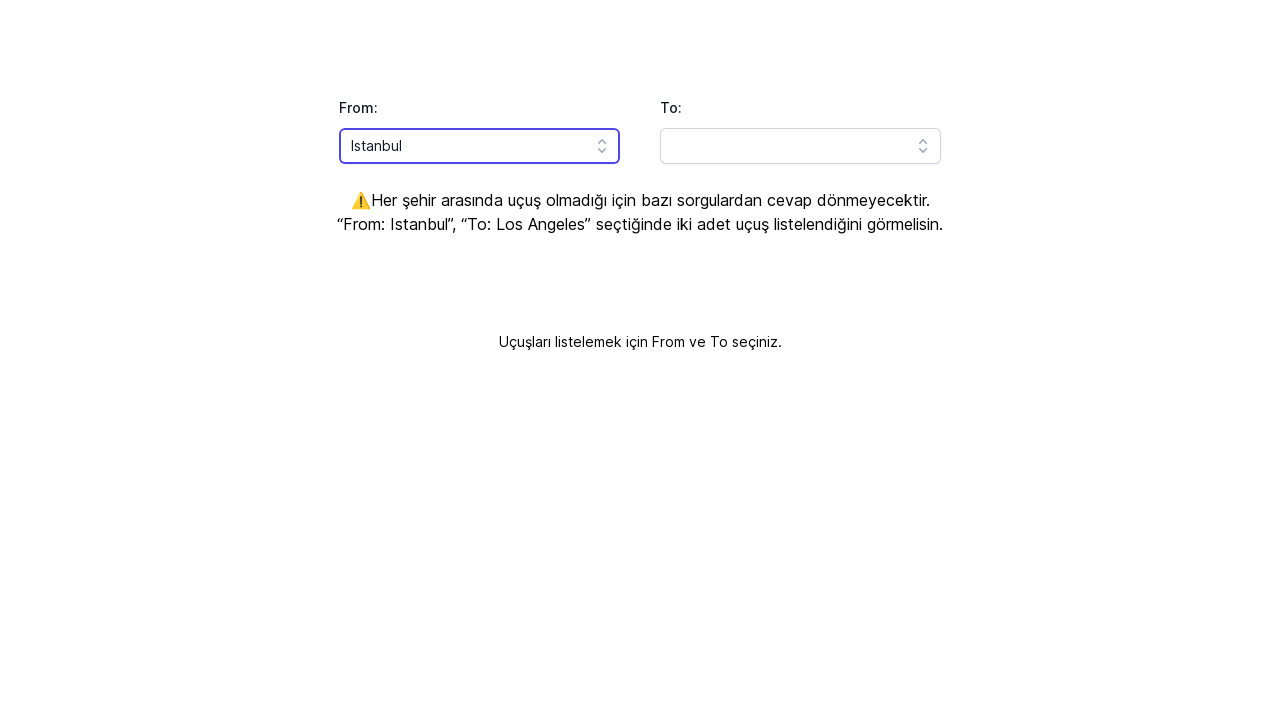

Filled destination city field with New York on //*[@id='headlessui-combobox-input-:Rqhlla:']
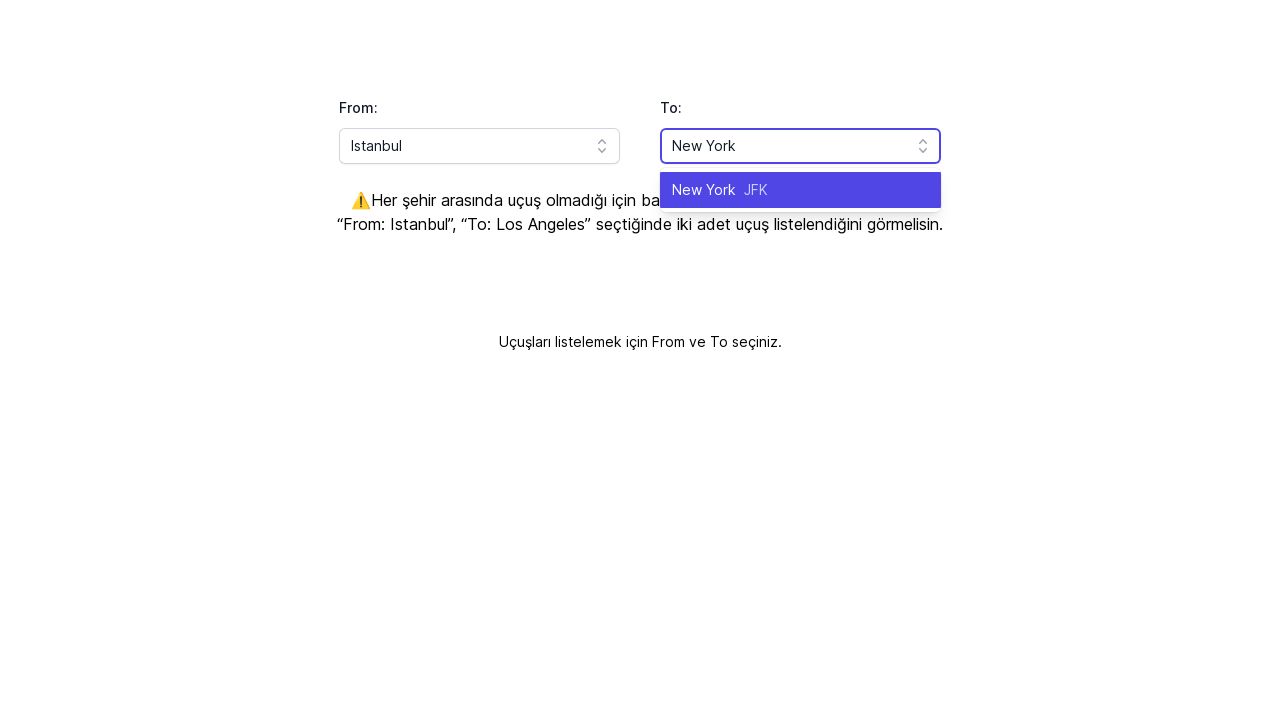

Pressed Enter to confirm destination city
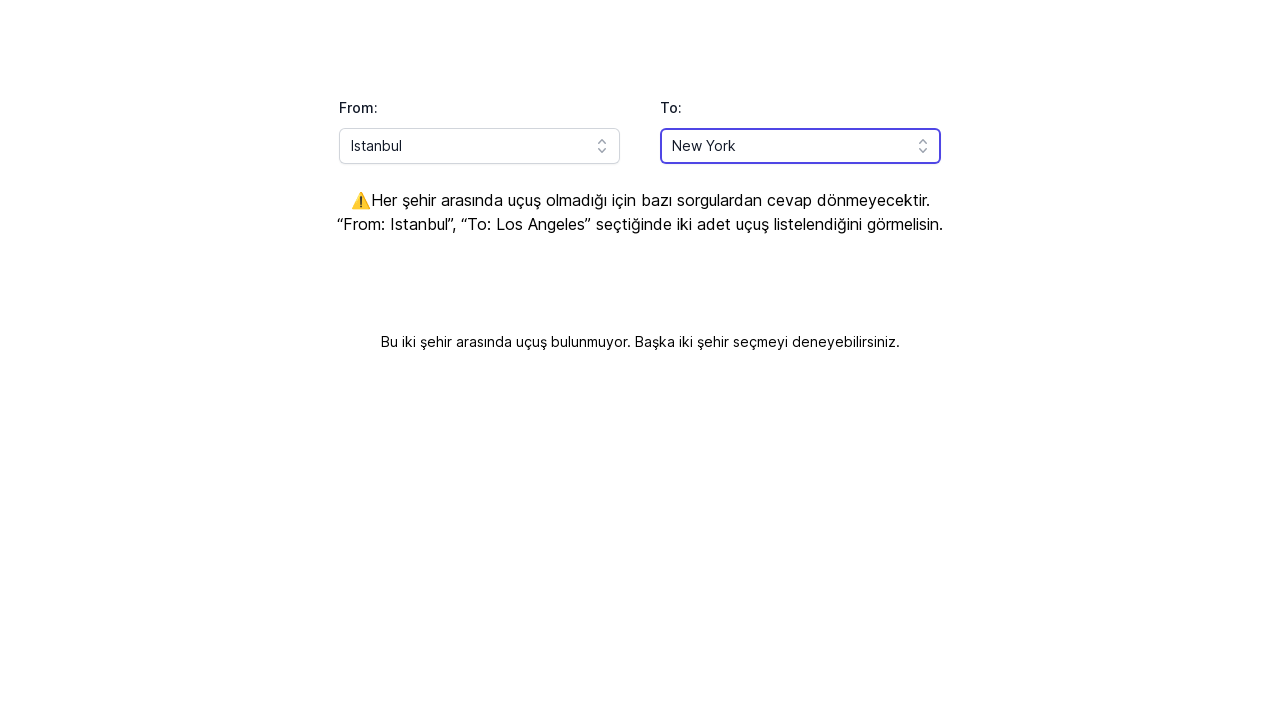

Search results container loaded
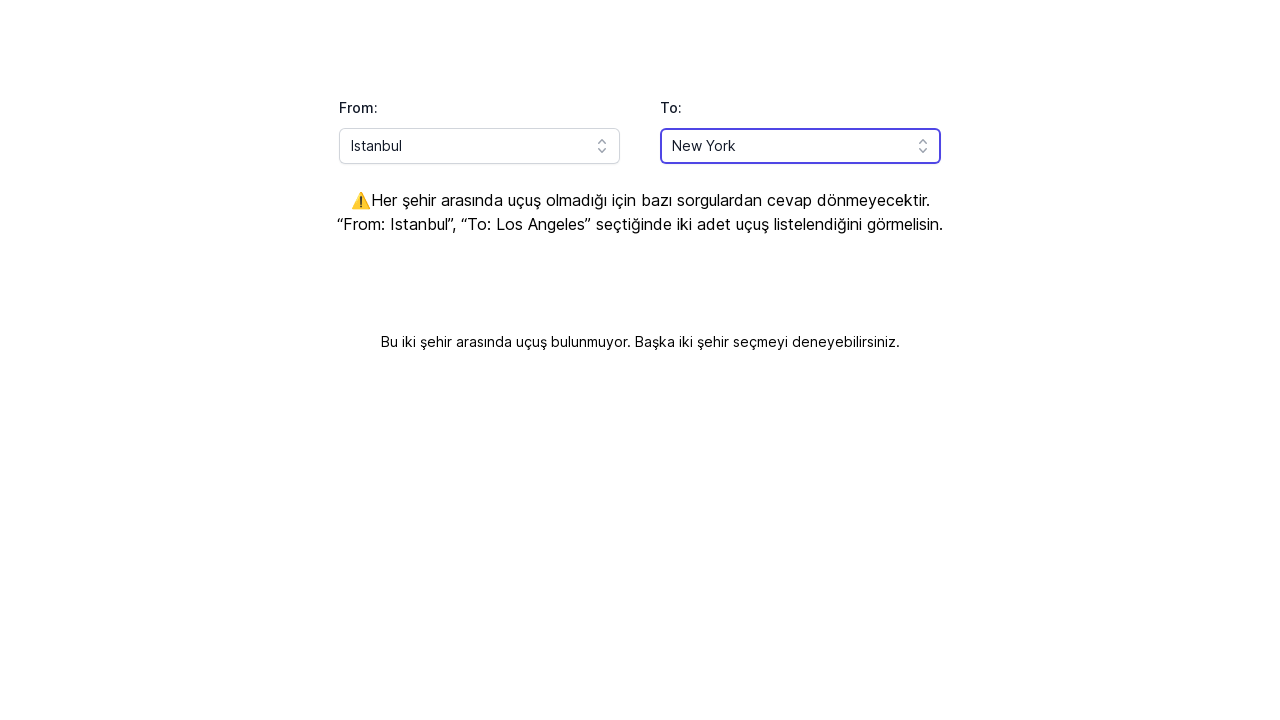

Retrieved search results text content
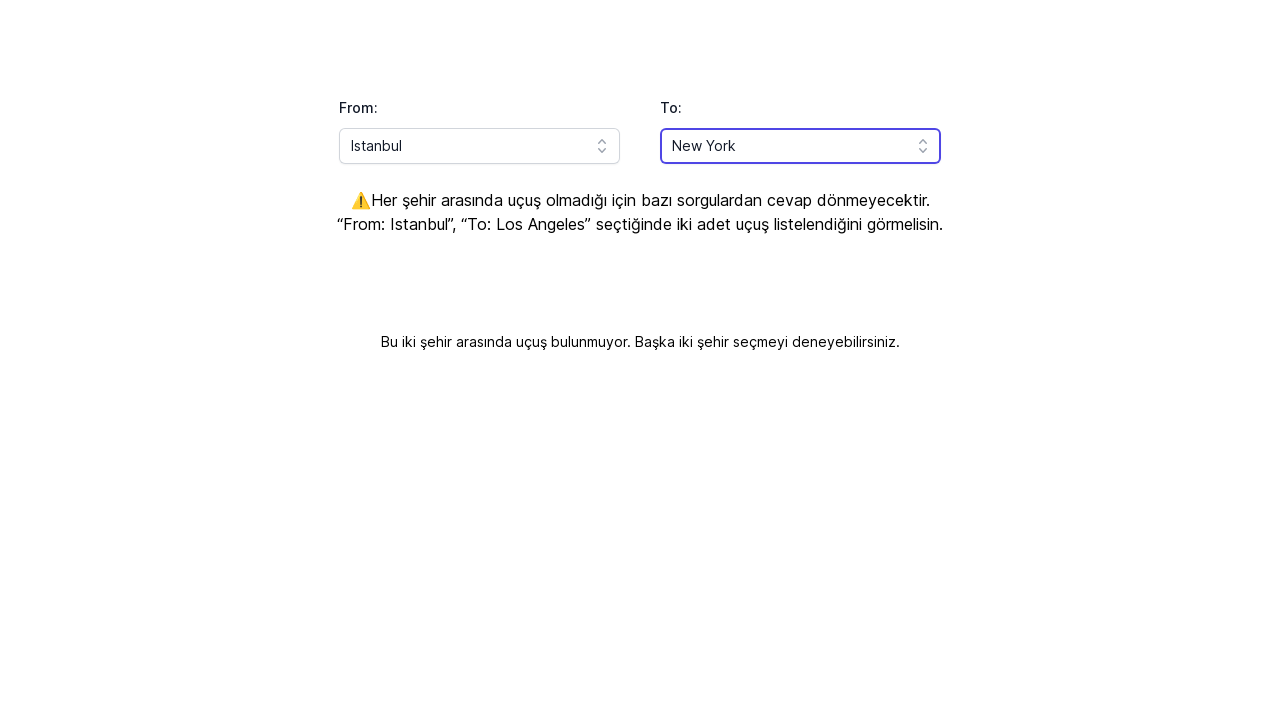

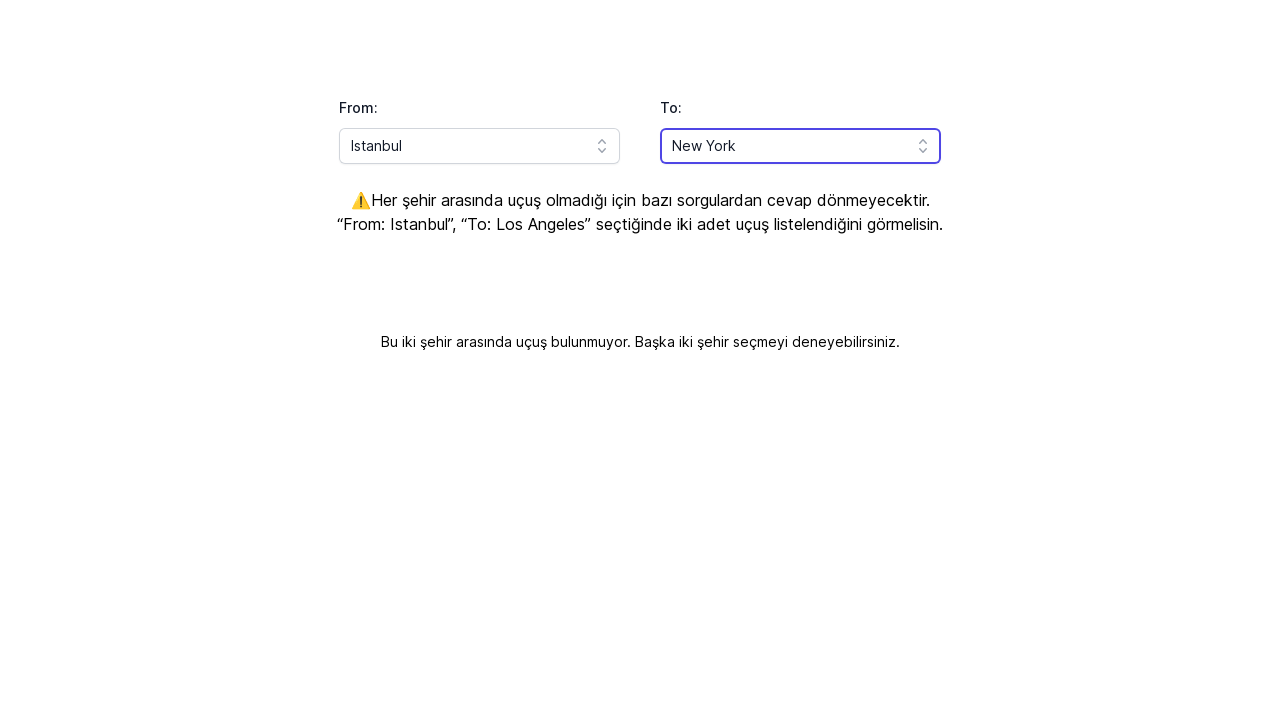